Tests pagination by reading items from the first page, clicking to the second page, and reading items again

Starting URL: http://pagination.js.org/

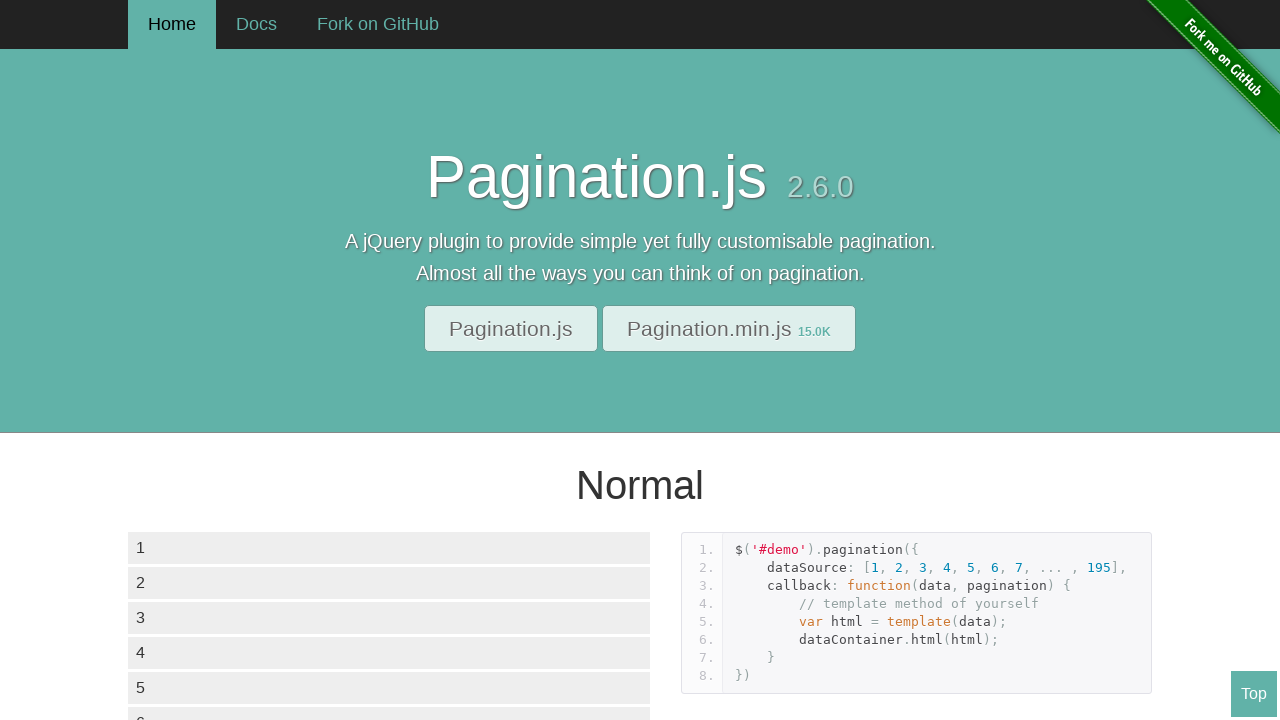

Waited for data container items to load on first page
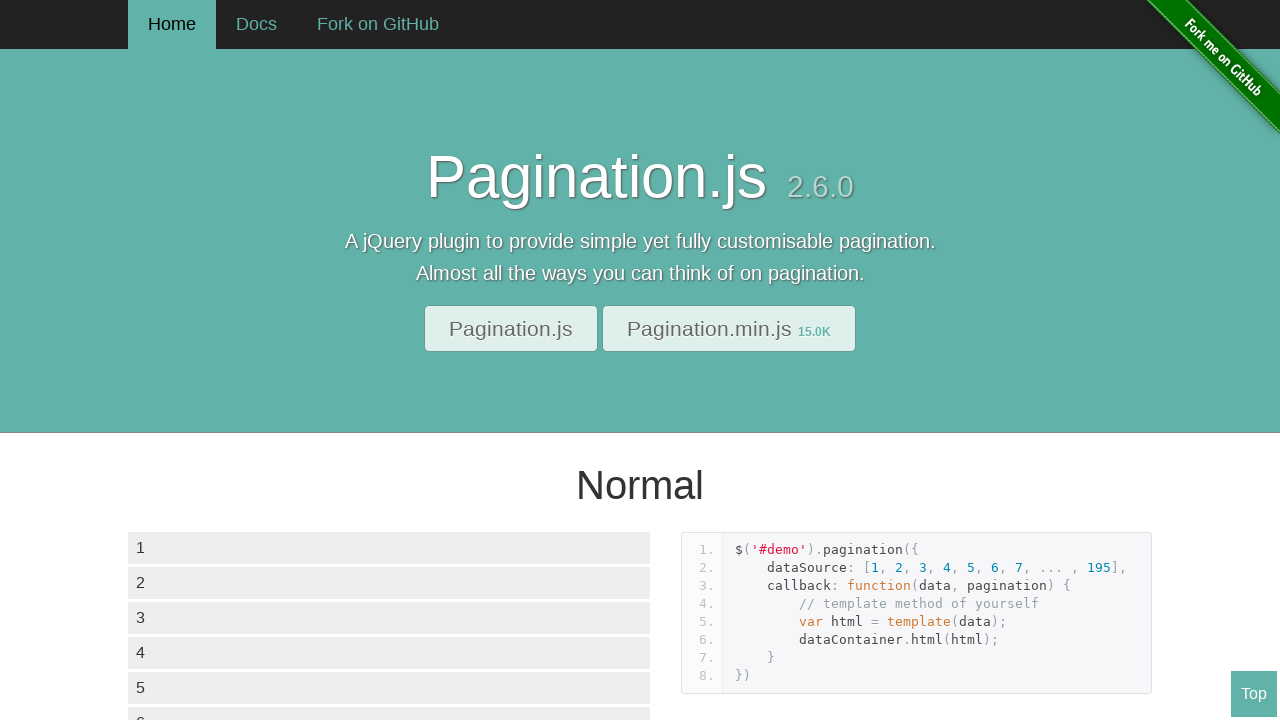

Retrieved 6th item text from first page: 6
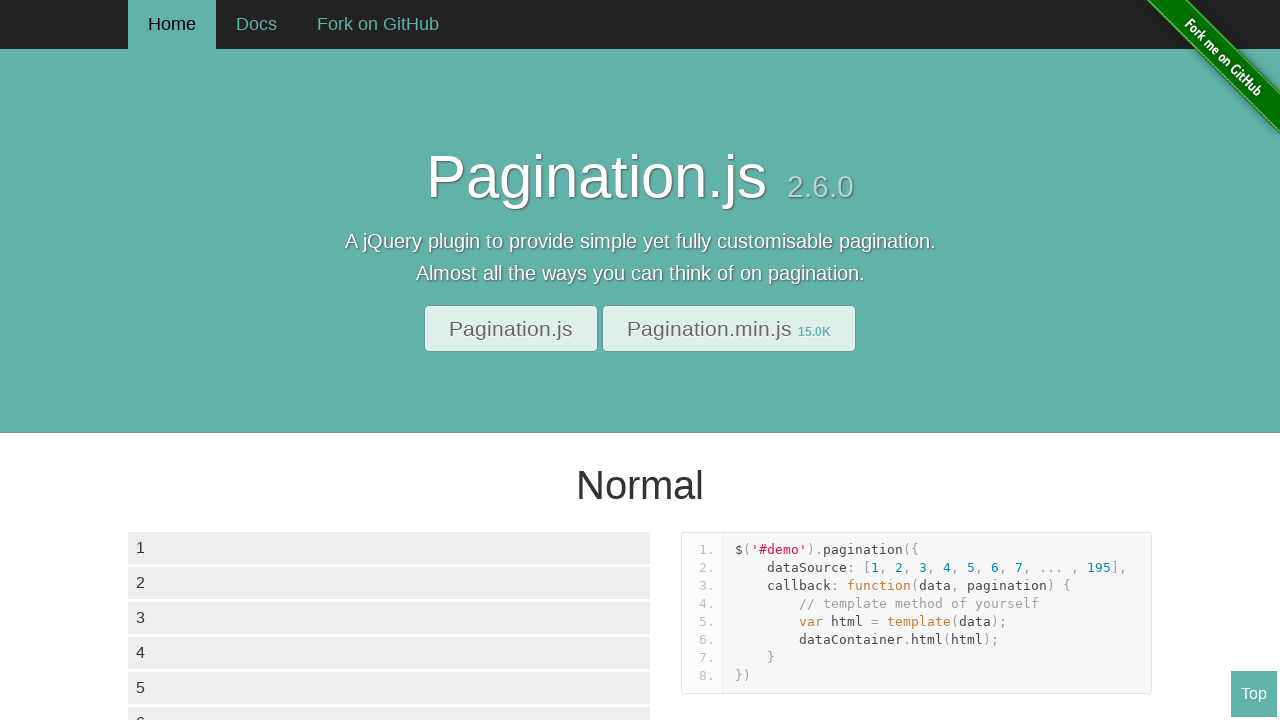

Clicked pagination button to navigate to second page at (204, 360) on div.paginationjs-pages ul li >> nth=2
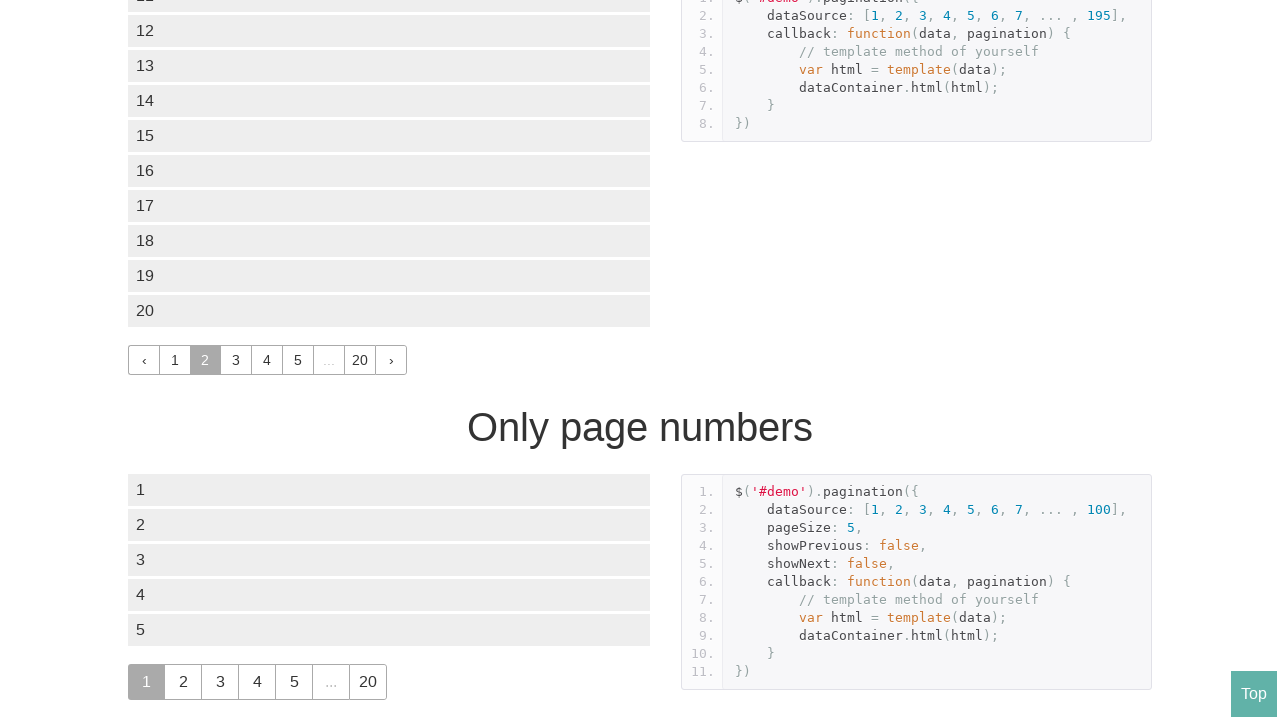

Waited 500ms for second page data to load
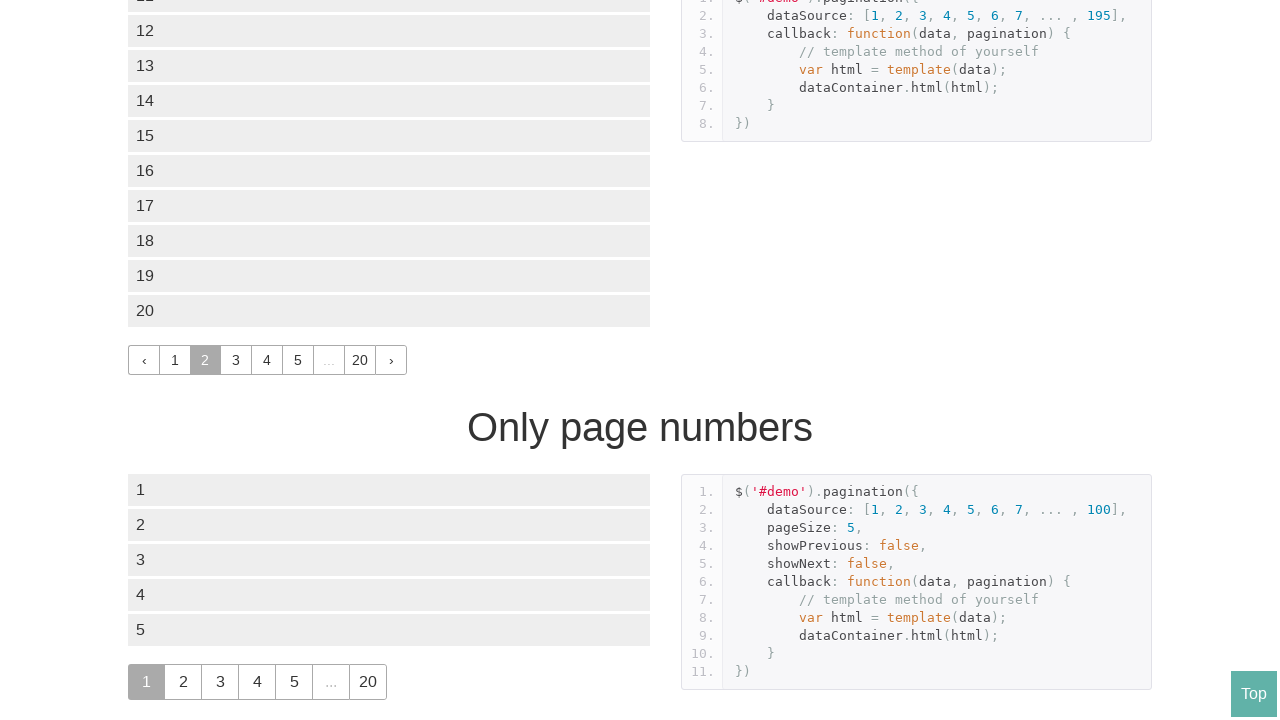

Retrieved 6th item text from second page: 16
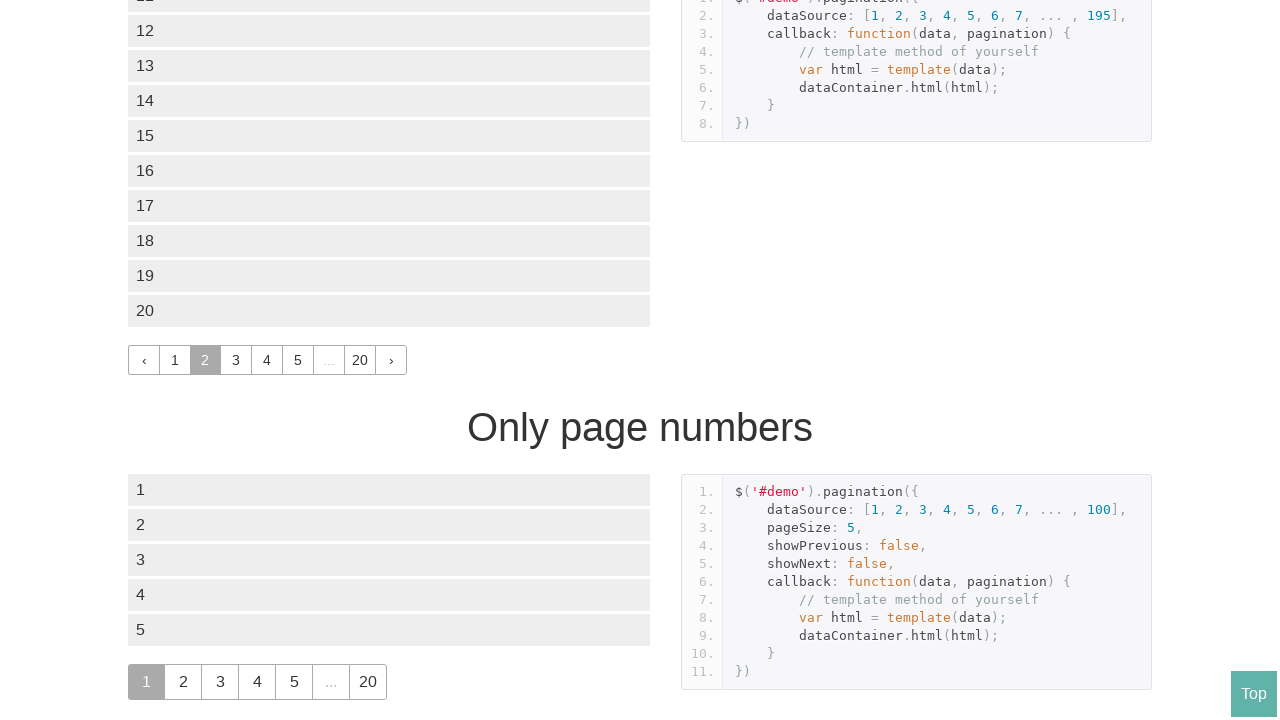

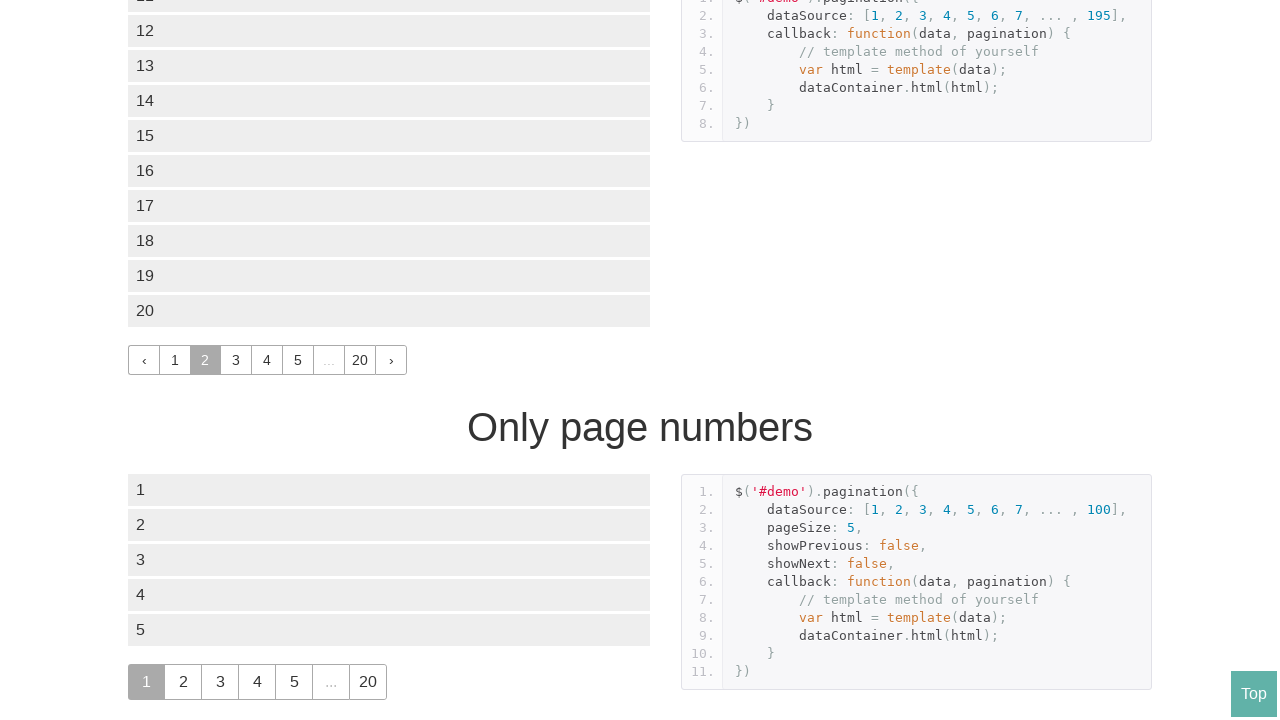